Tests the text box form on demoqa.com by filling in full name, email, current address, and permanent address fields, then submitting the form and verifying the output displays correctly.

Starting URL: https://demoqa.com/text-box

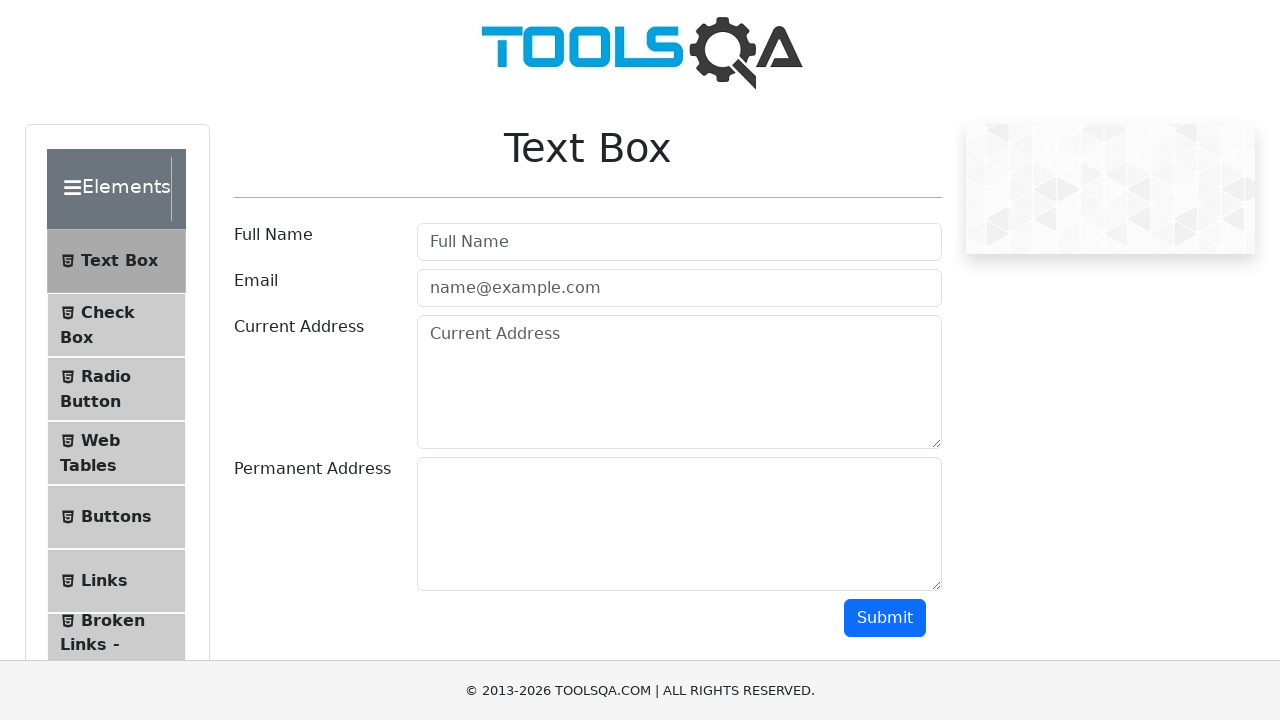

Filled Full Name field with 'Automation' on input[placeholder='Full Name']
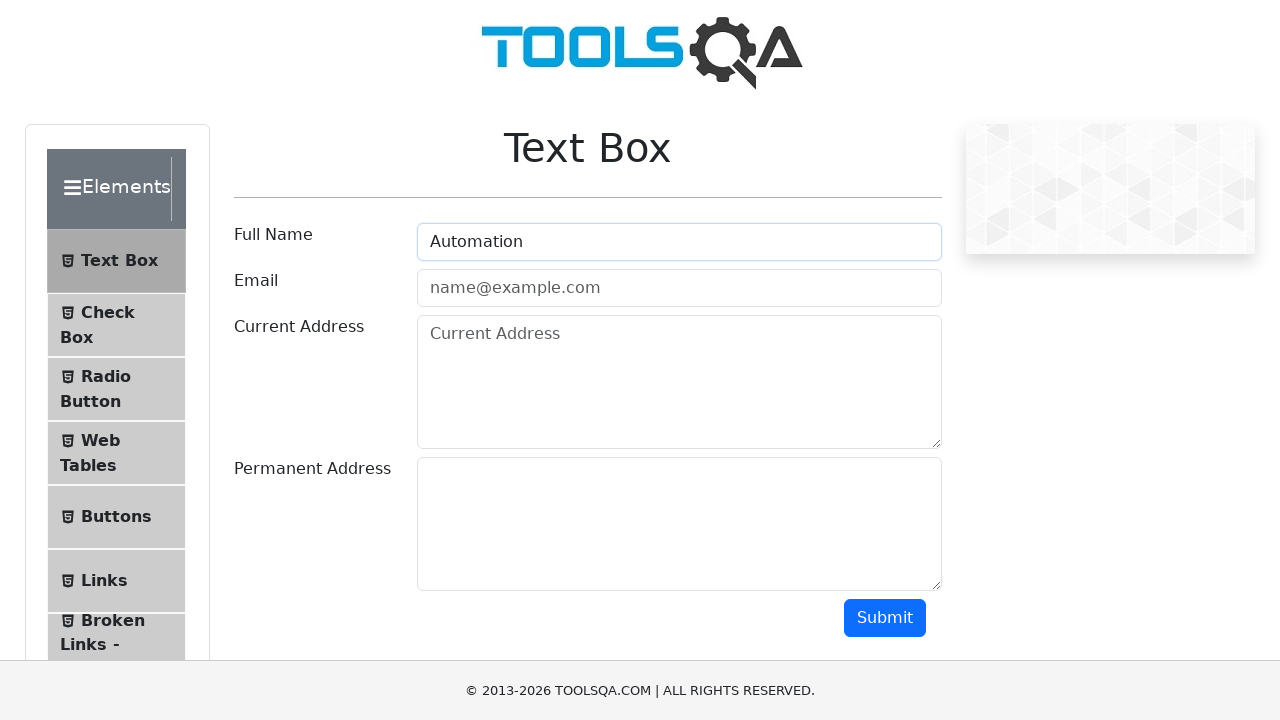

Filled Email field with 'Testing@gmail.com' on input[placeholder='name@example.com']
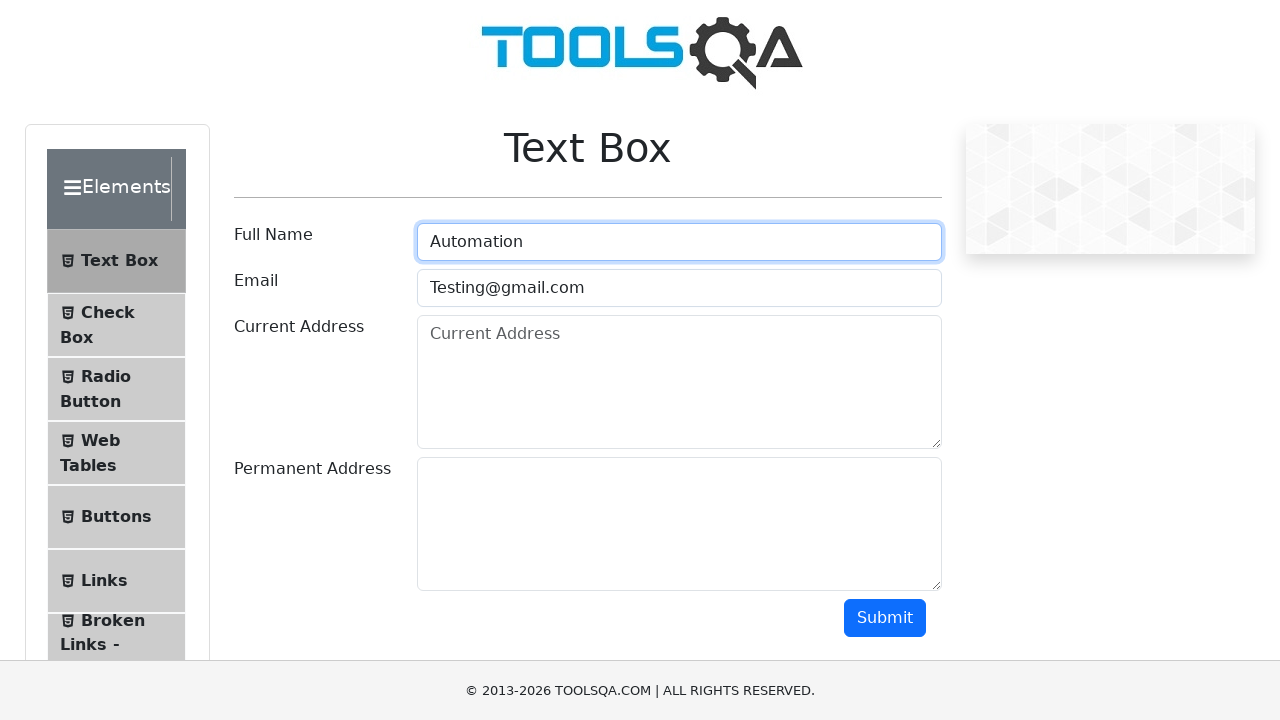

Filled Current Address field with 'Testing Current Address' on #currentAddress
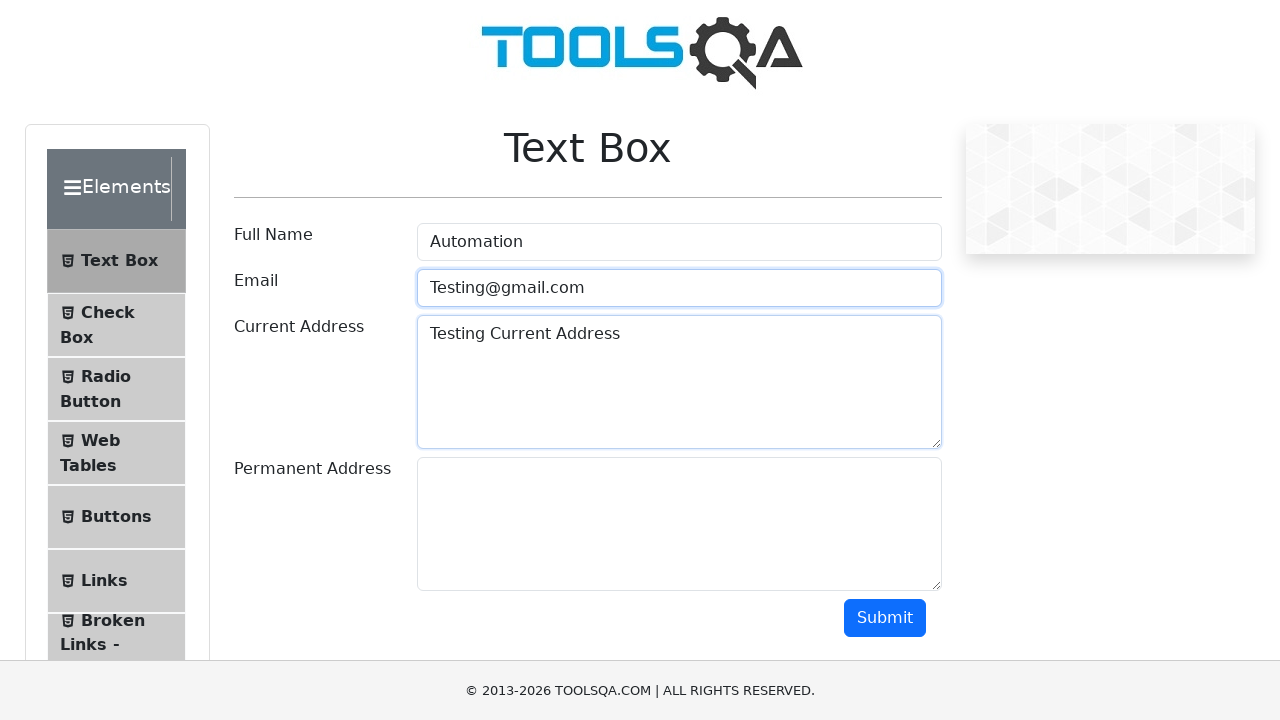

Filled Permanent Address field with 'Testing Permanent Address' on #permanentAddress
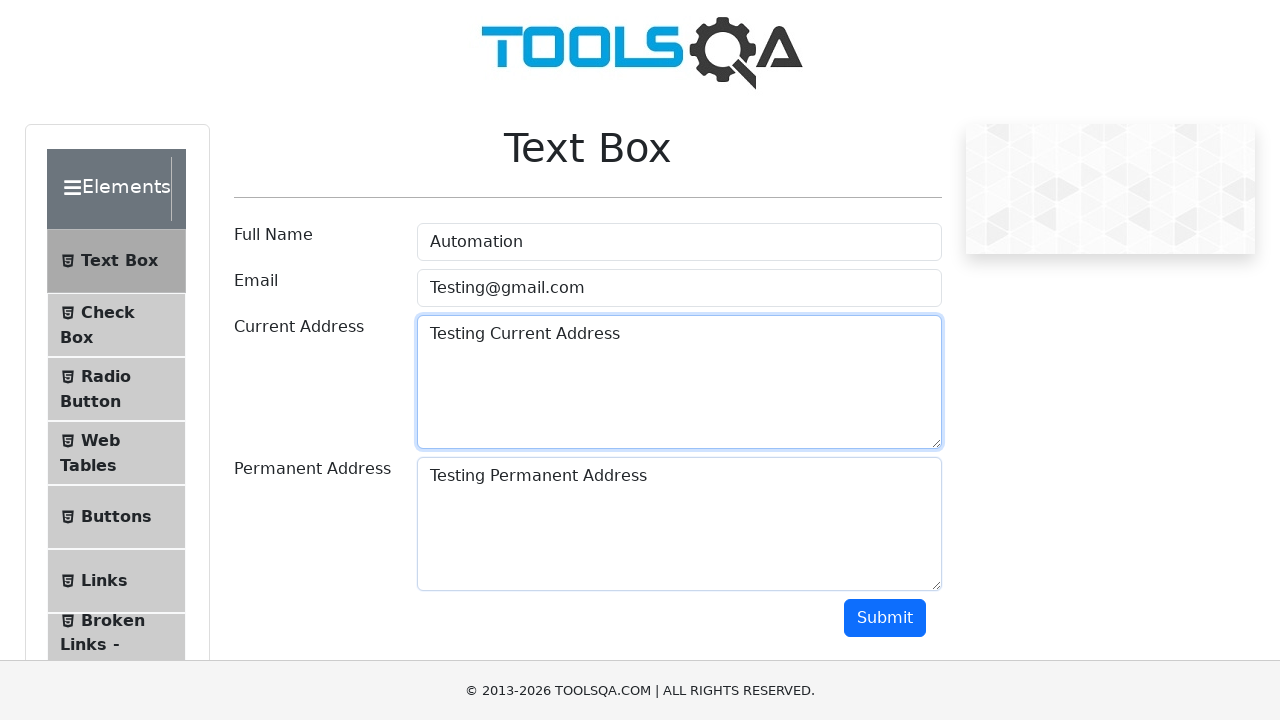

Clicked Submit button to submit the form at (885, 618) on #submit
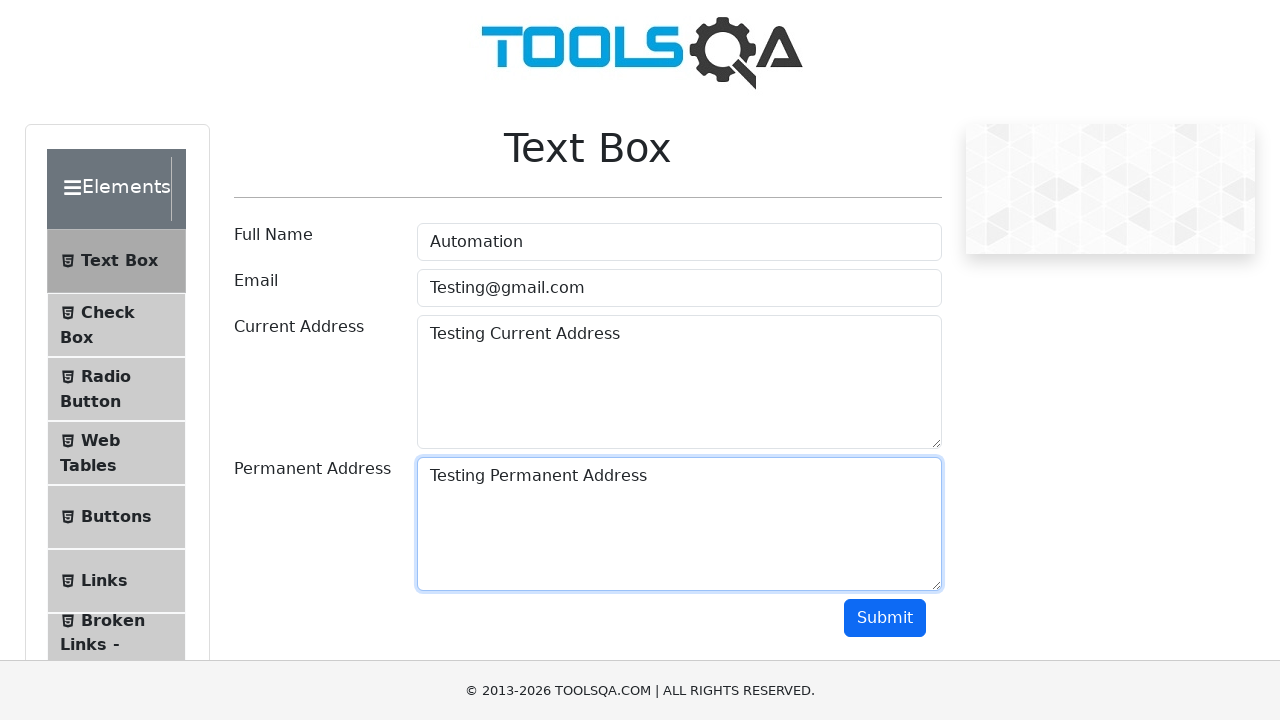

Output name field appeared after form submission
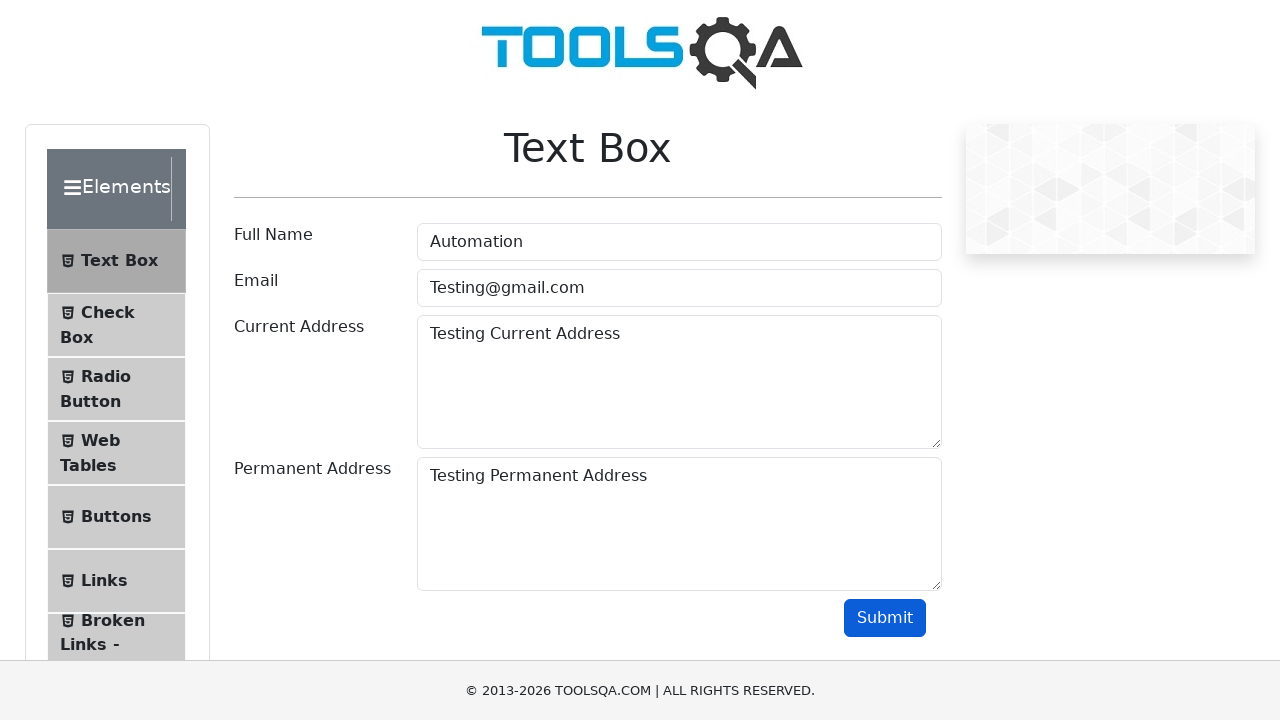

Output email field appeared after form submission
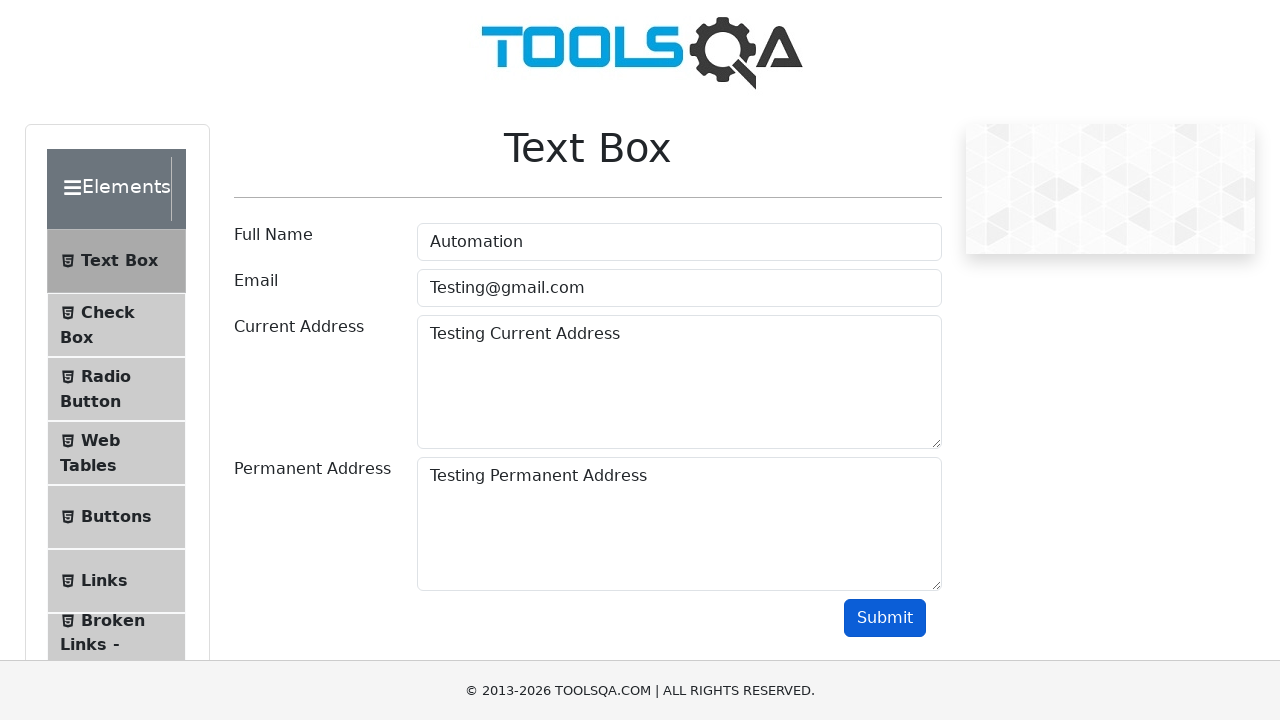

Output current address field appeared after form submission
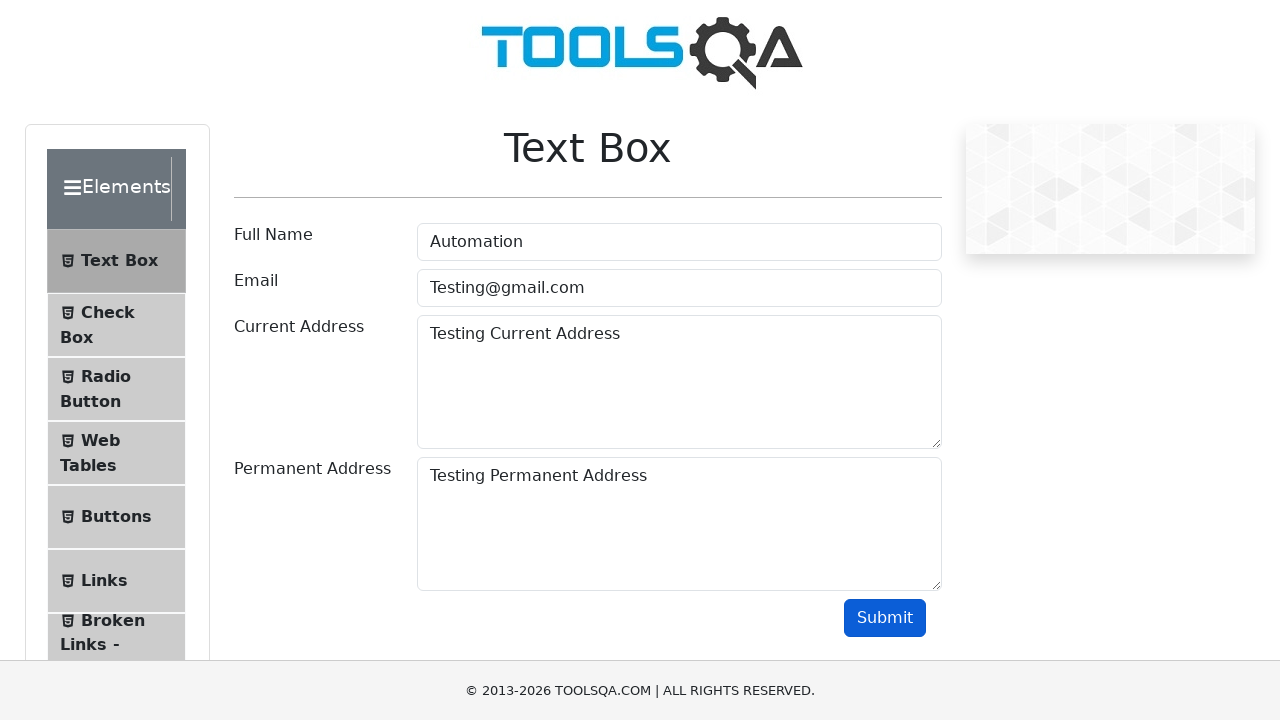

Output permanent address field appeared after form submission
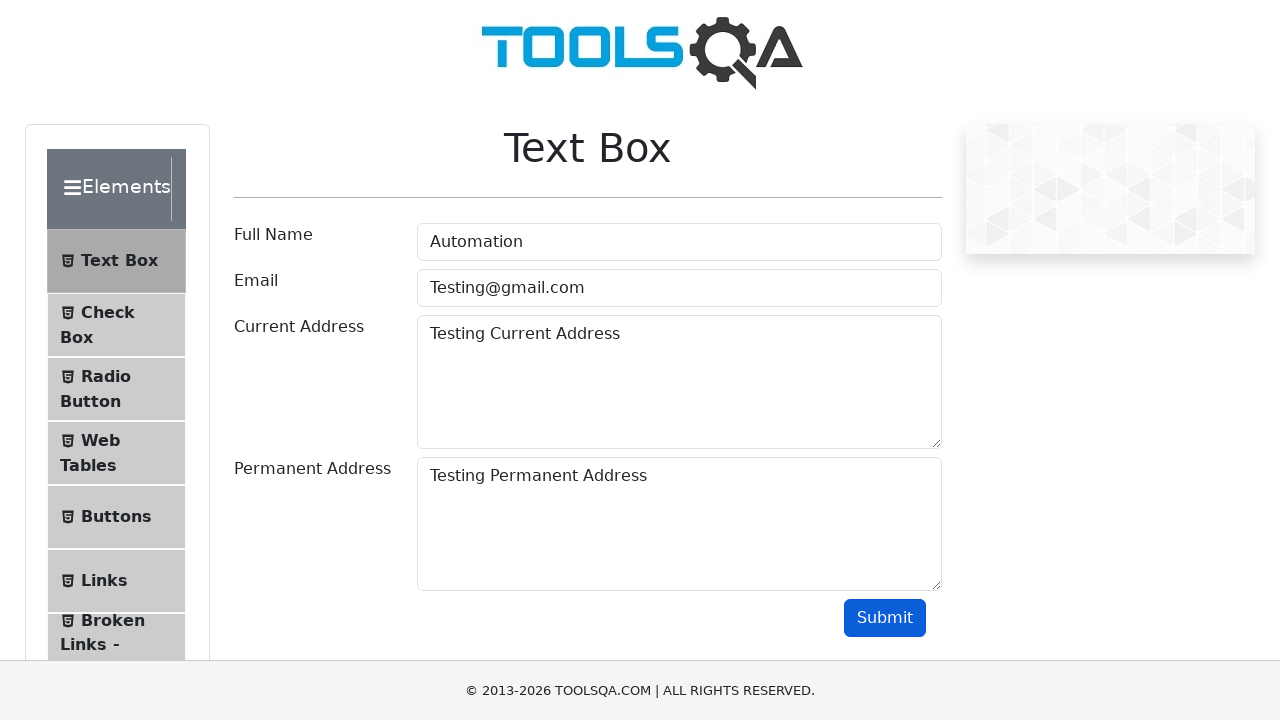

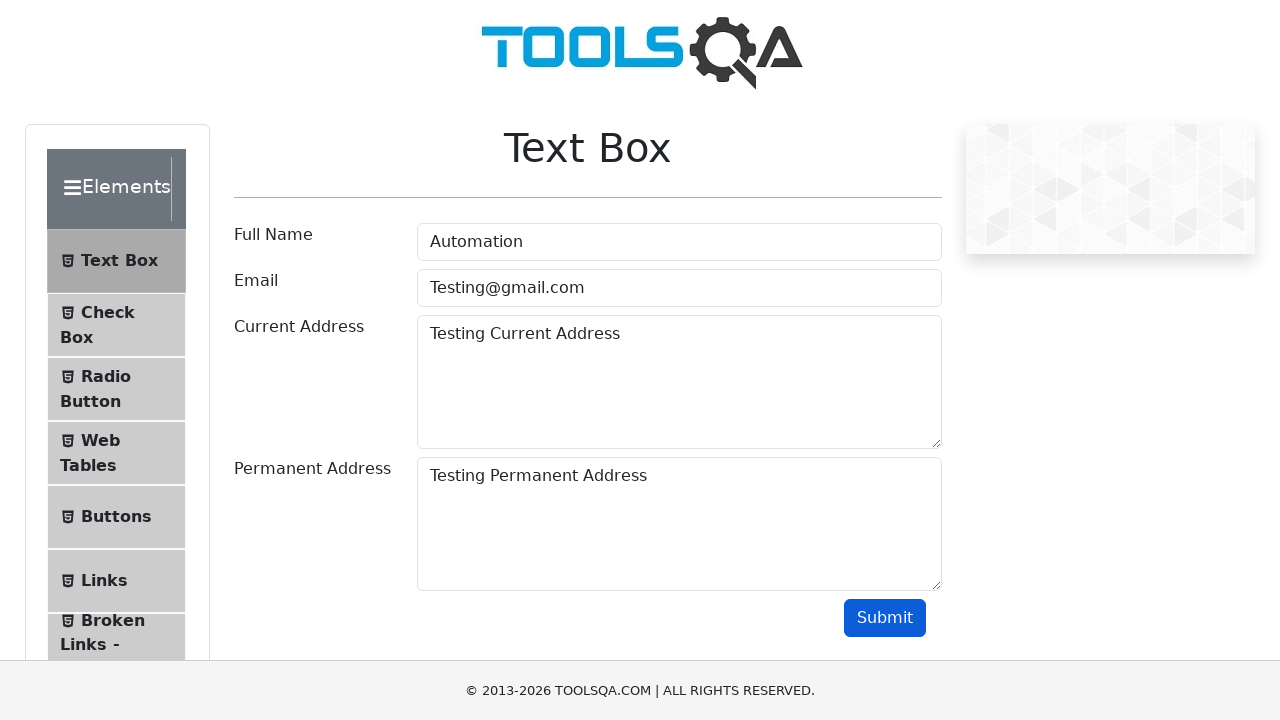